Tests window handling by clicking a link that opens a new window, then switching to the new window and verifying the title changes from "Windows" to "New Window"

Starting URL: https://practice.cydeo.com/windows

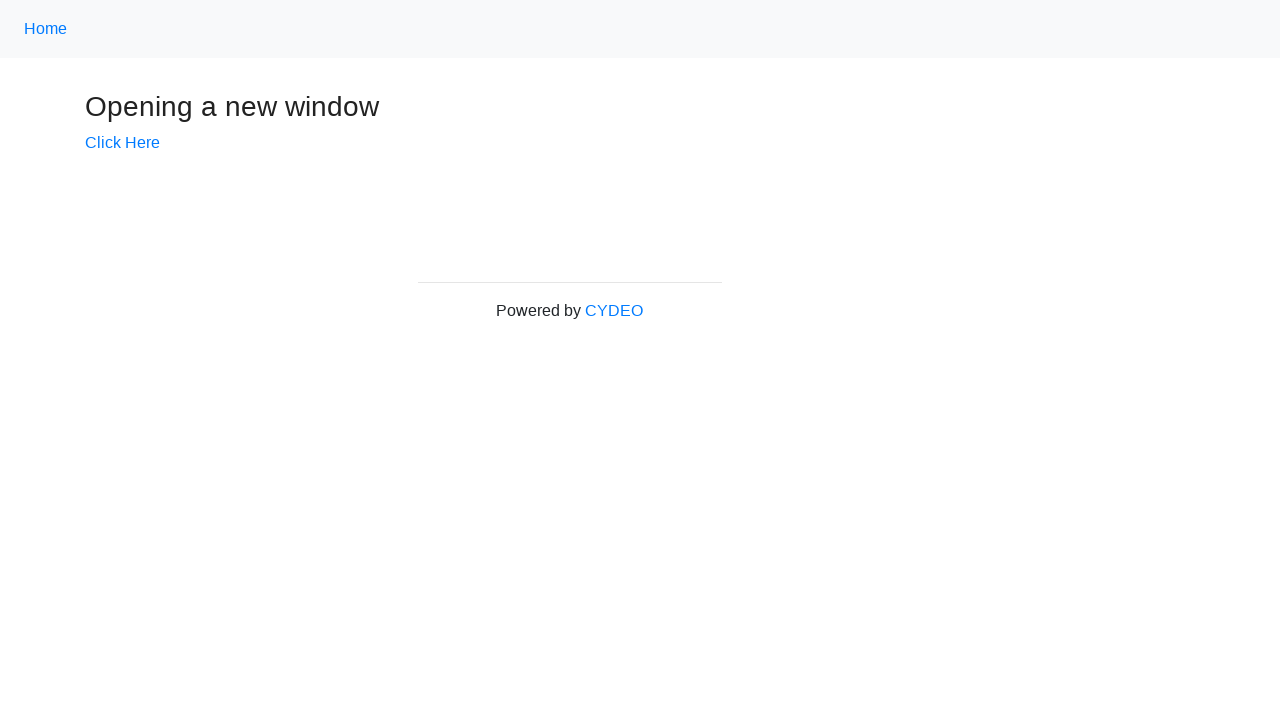

Verified initial page title is 'Windows'
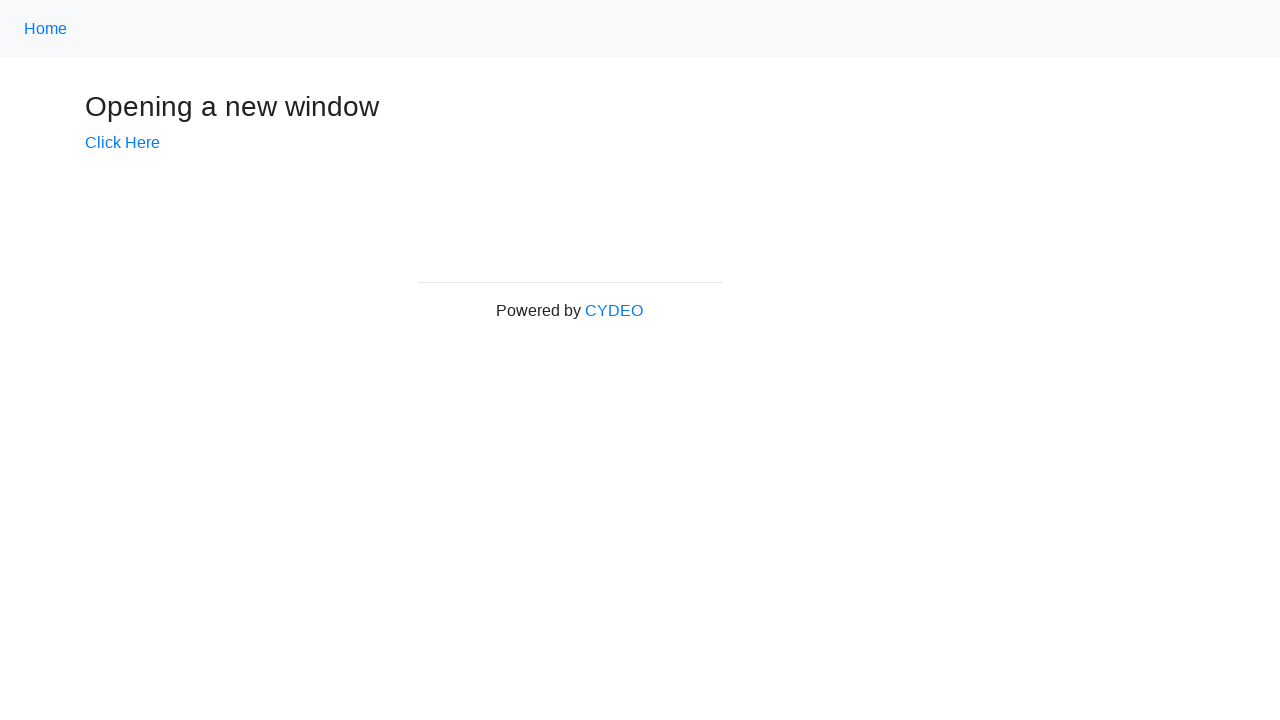

Clicked 'Click Here' link to open new window at (122, 143) on text=Click Here
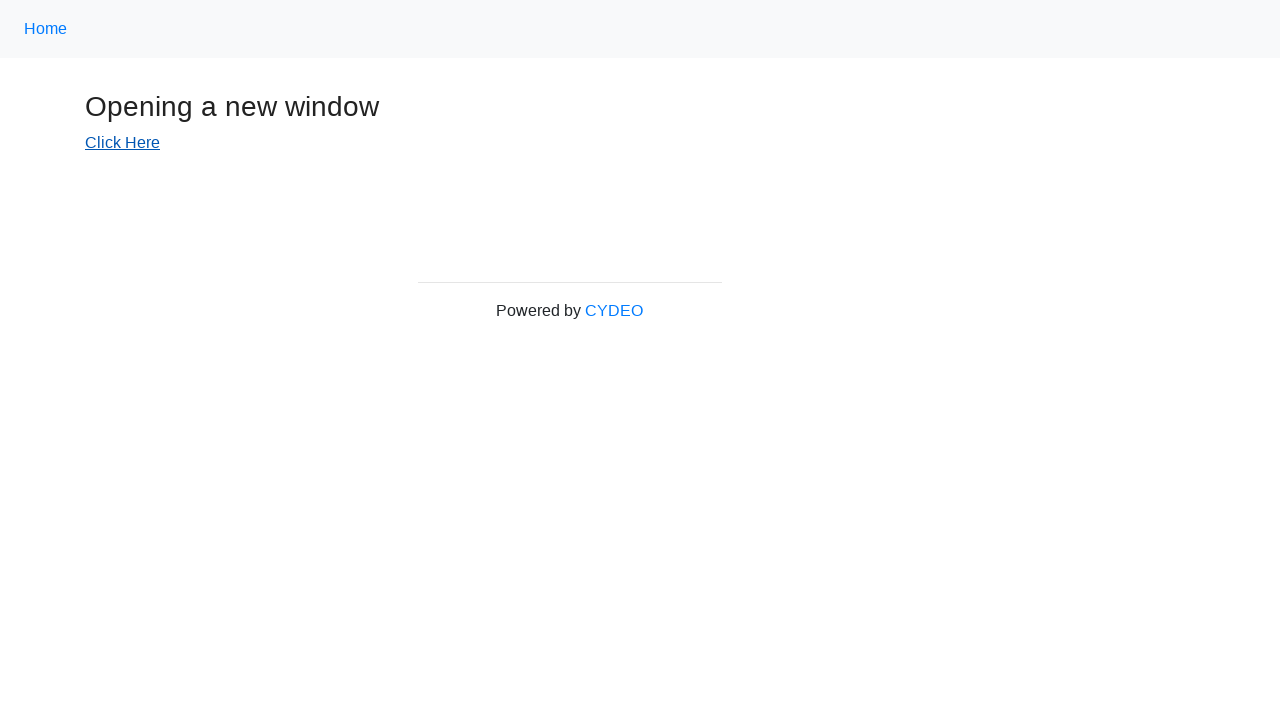

Captured new window page object
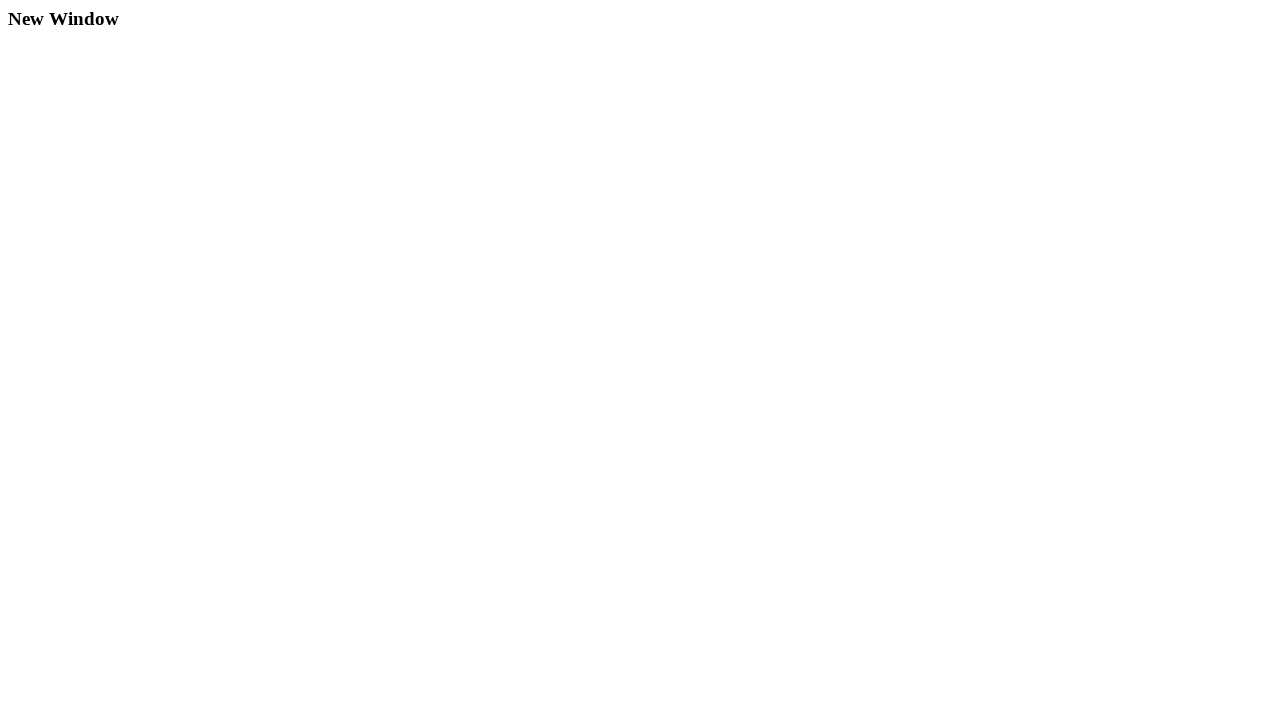

New window finished loading
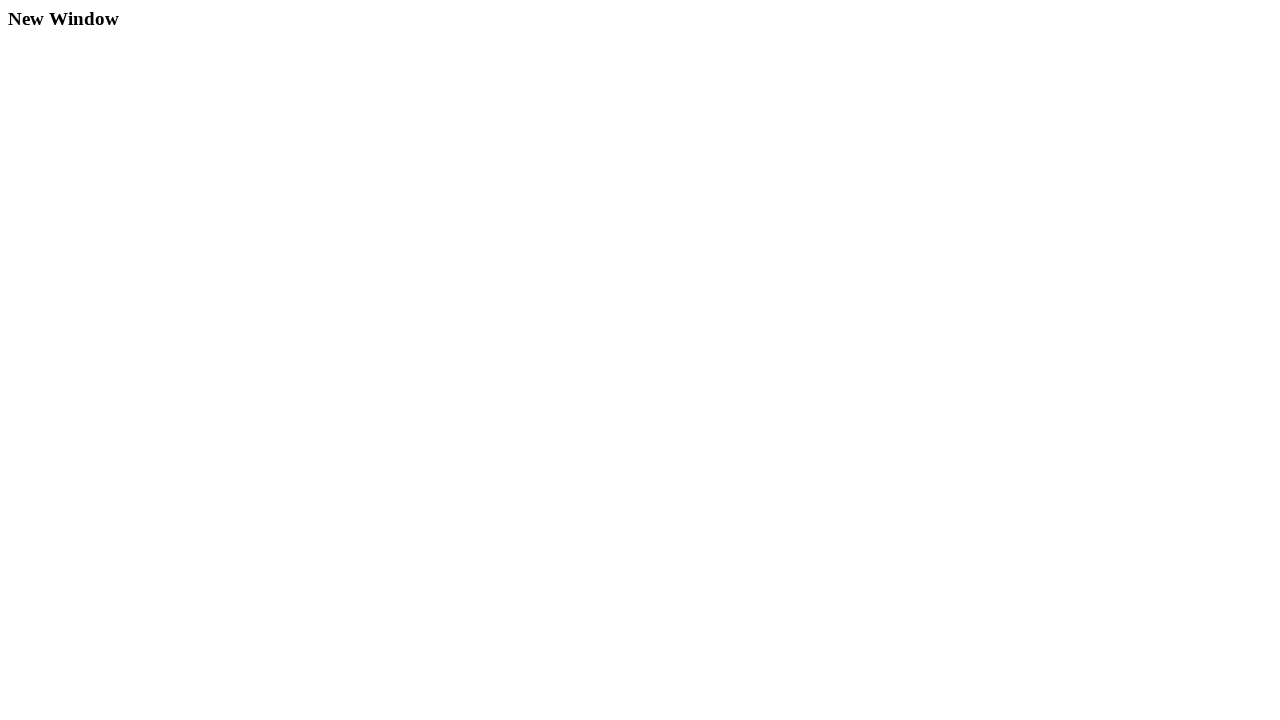

Verified new window title changed to 'New Window'
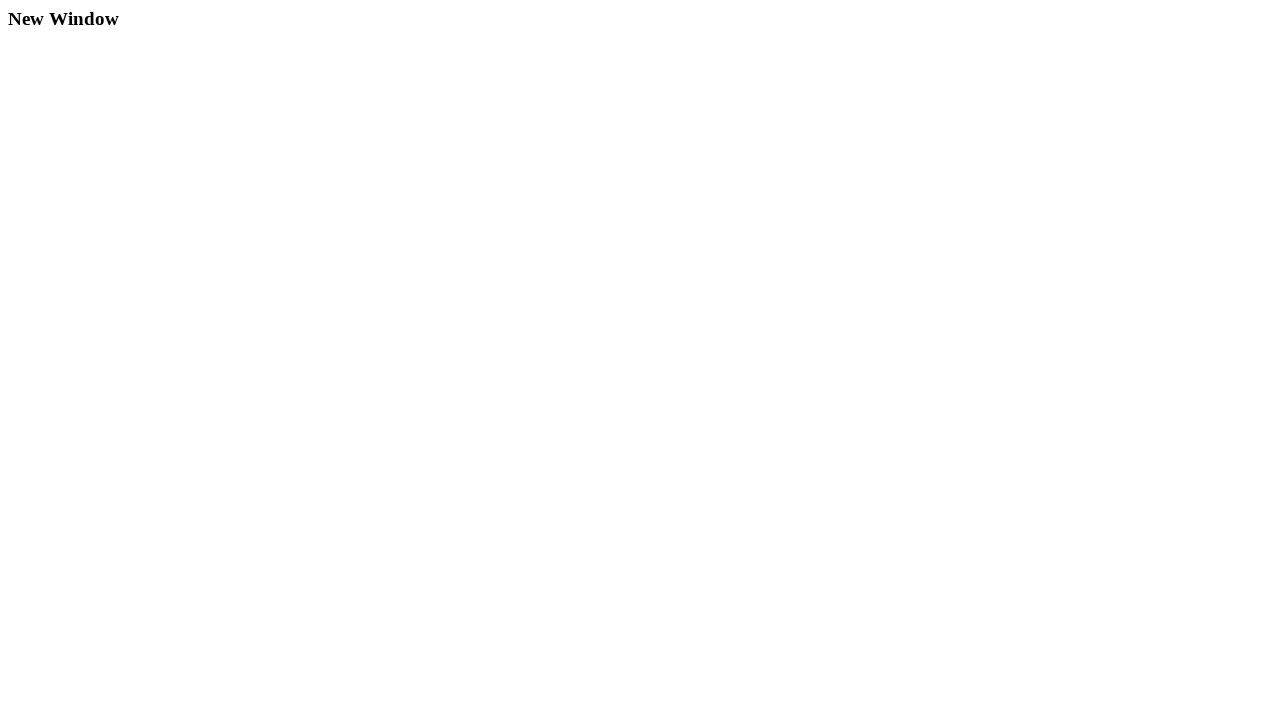

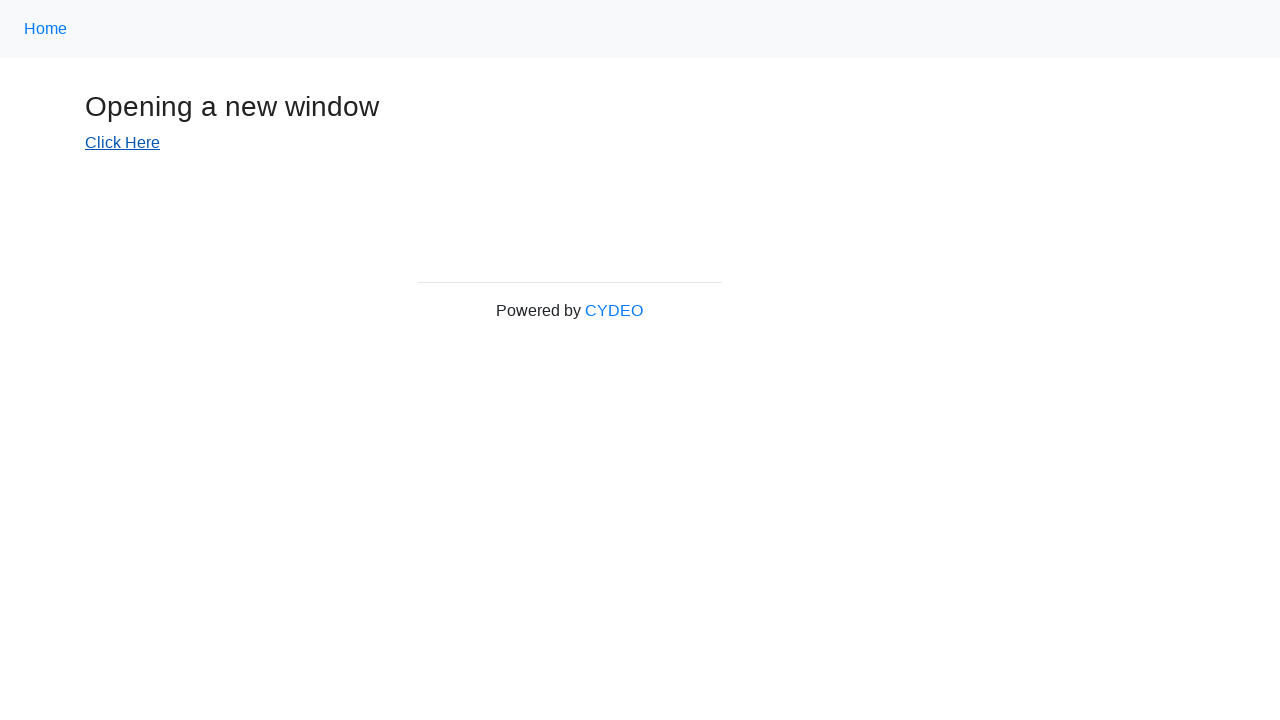